Tests passenger dropdown functionality by opening the dropdown, incrementing the adult passenger count 4 times, and closing the dropdown

Starting URL: https://rahulshettyacademy.com/dropdownsPractise/

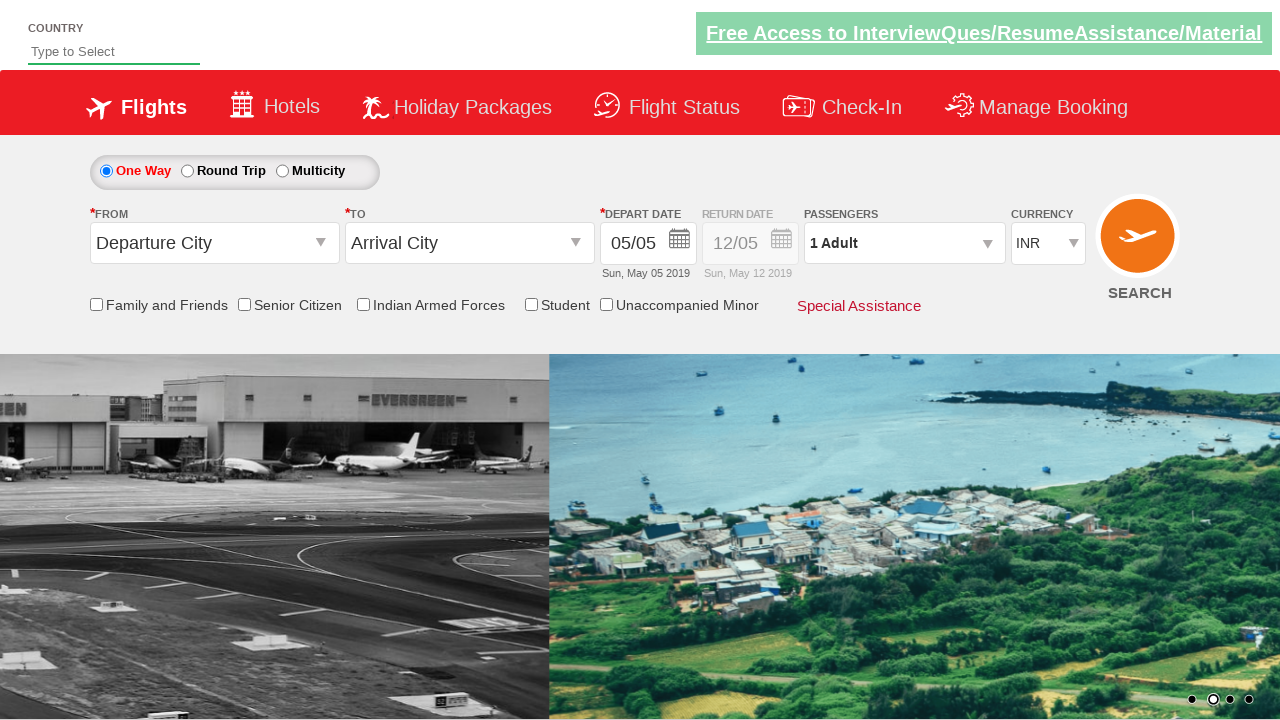

Clicked on passenger info dropdown to open it at (904, 243) on #divpaxinfo
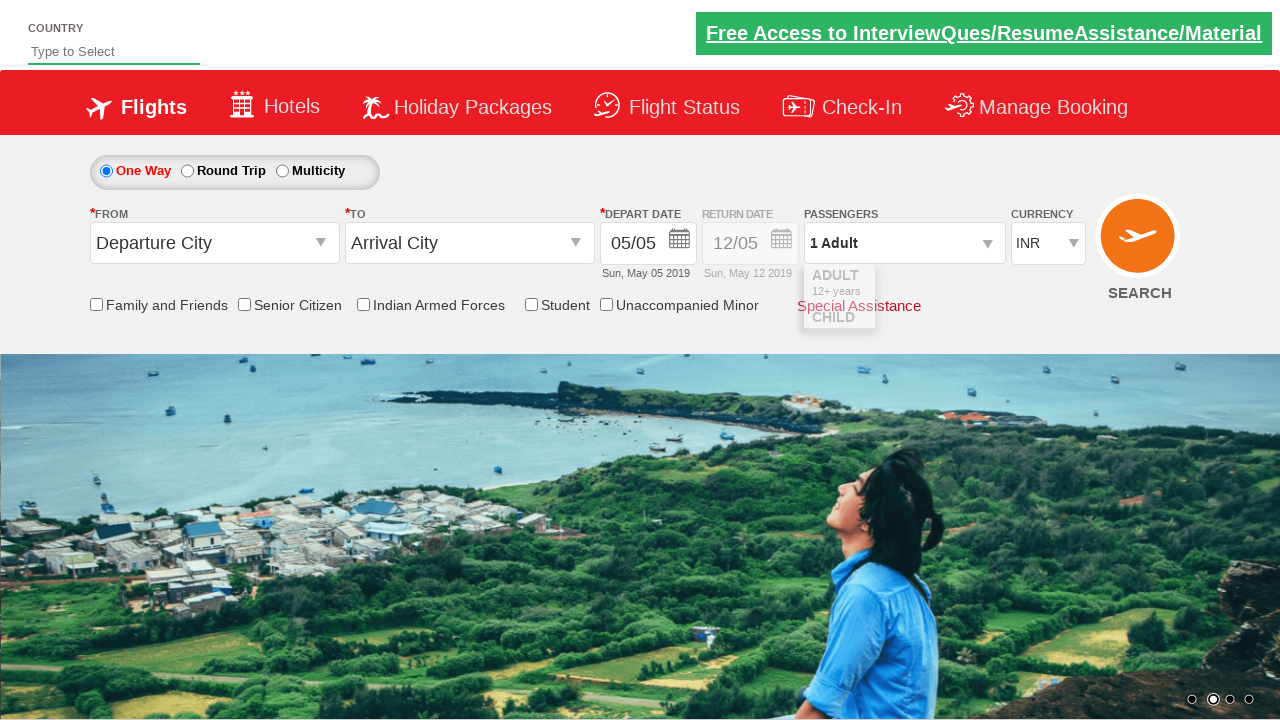

Incremented adult passenger count (iteration 1/4) at (982, 288) on #hrefIncAdt
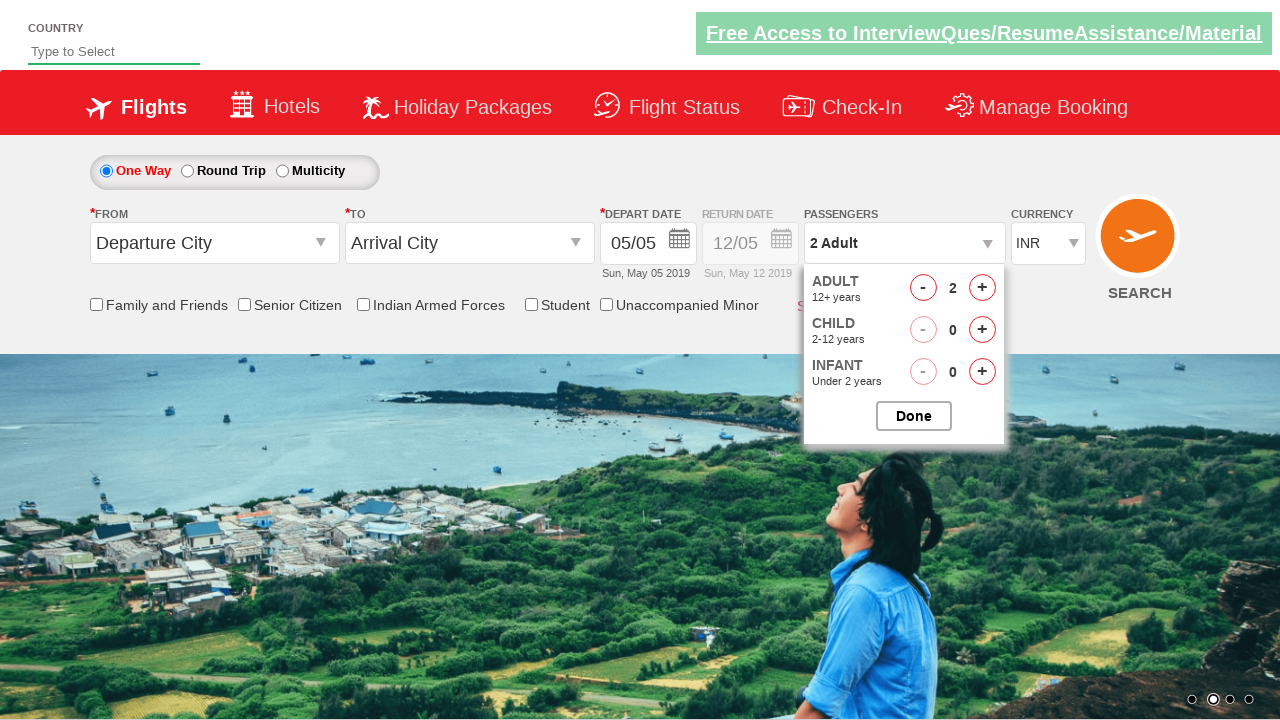

Incremented adult passenger count (iteration 2/4) at (982, 288) on #hrefIncAdt
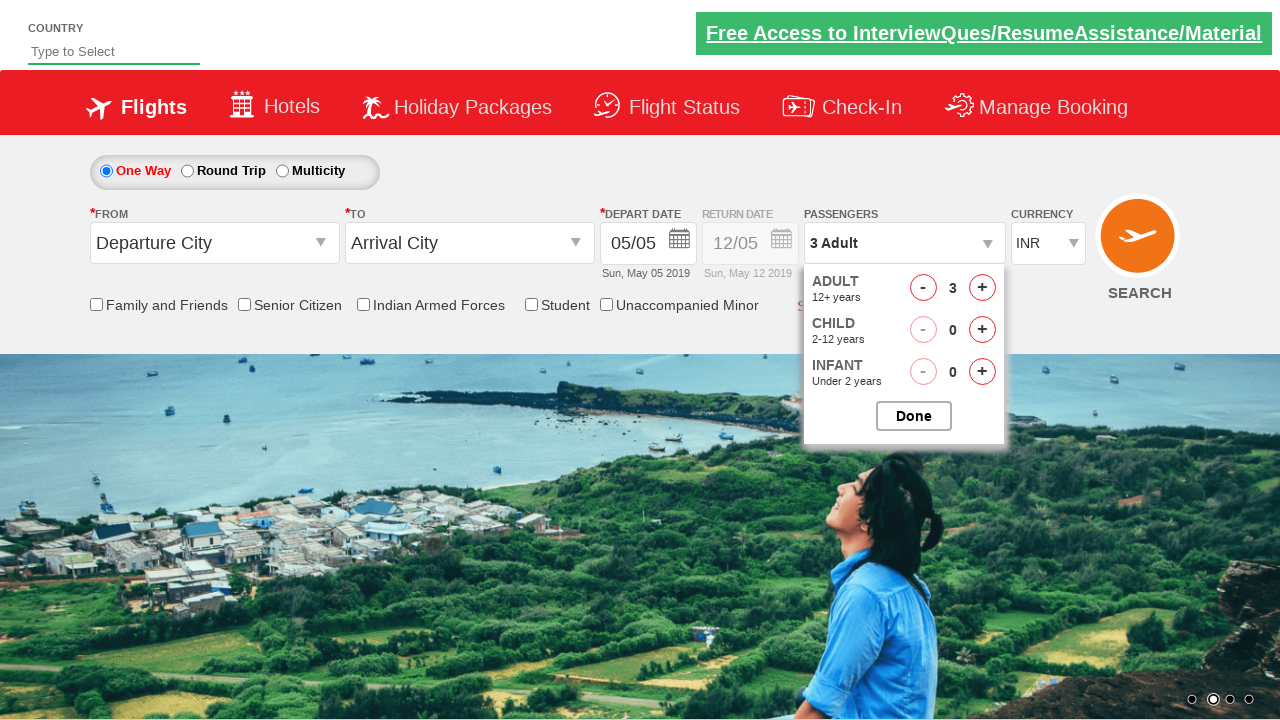

Incremented adult passenger count (iteration 3/4) at (982, 288) on #hrefIncAdt
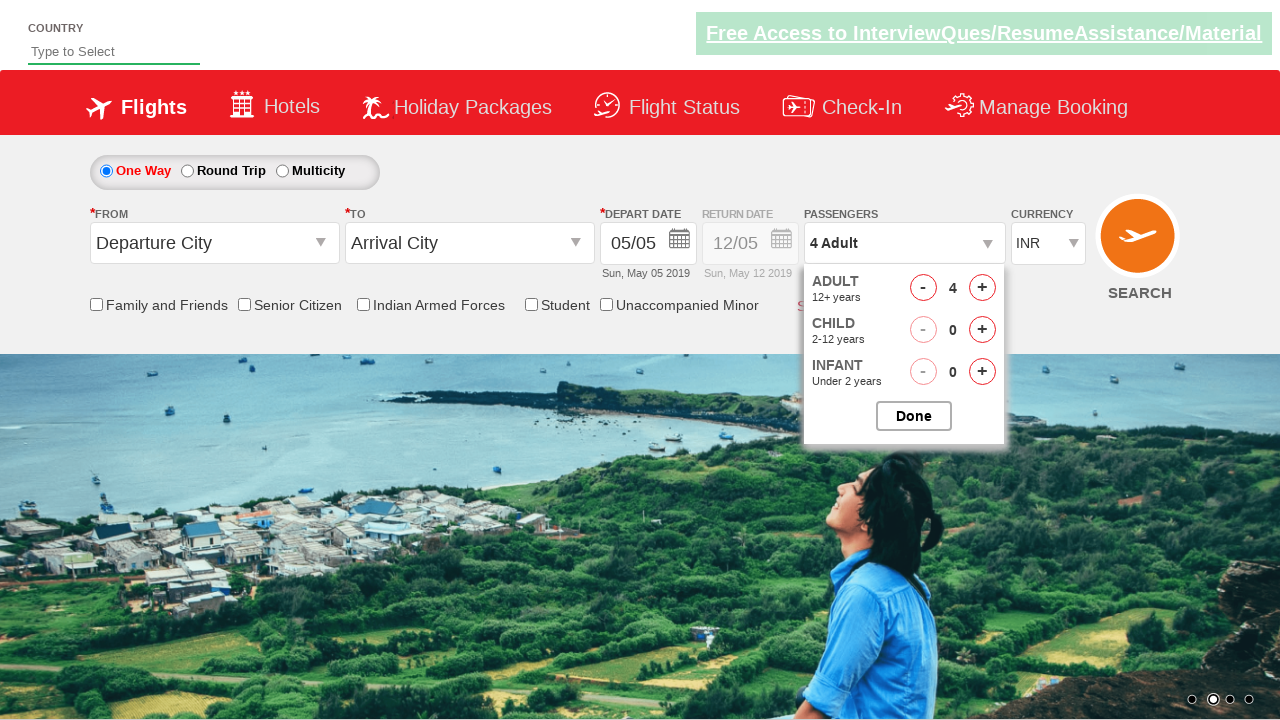

Incremented adult passenger count (iteration 4/4) at (982, 288) on #hrefIncAdt
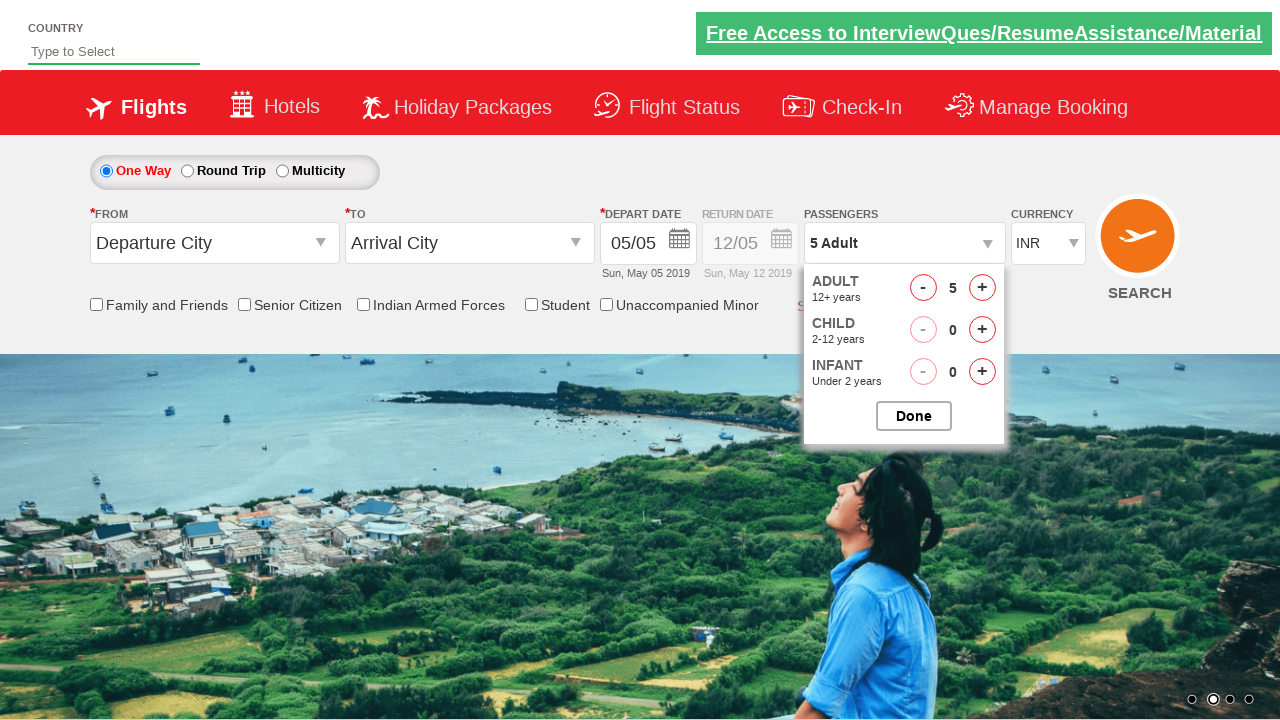

Closed the passenger options dropdown at (914, 416) on #btnclosepaxoption
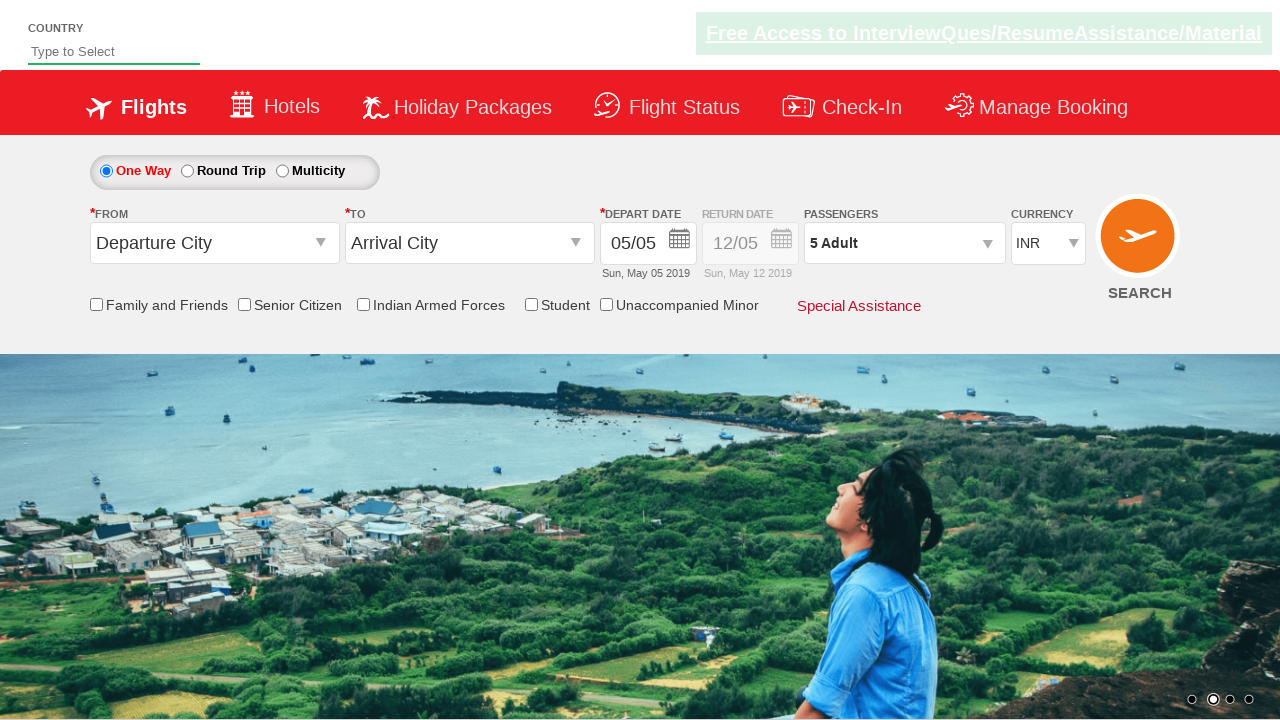

Verified dropdown element is visible and updated
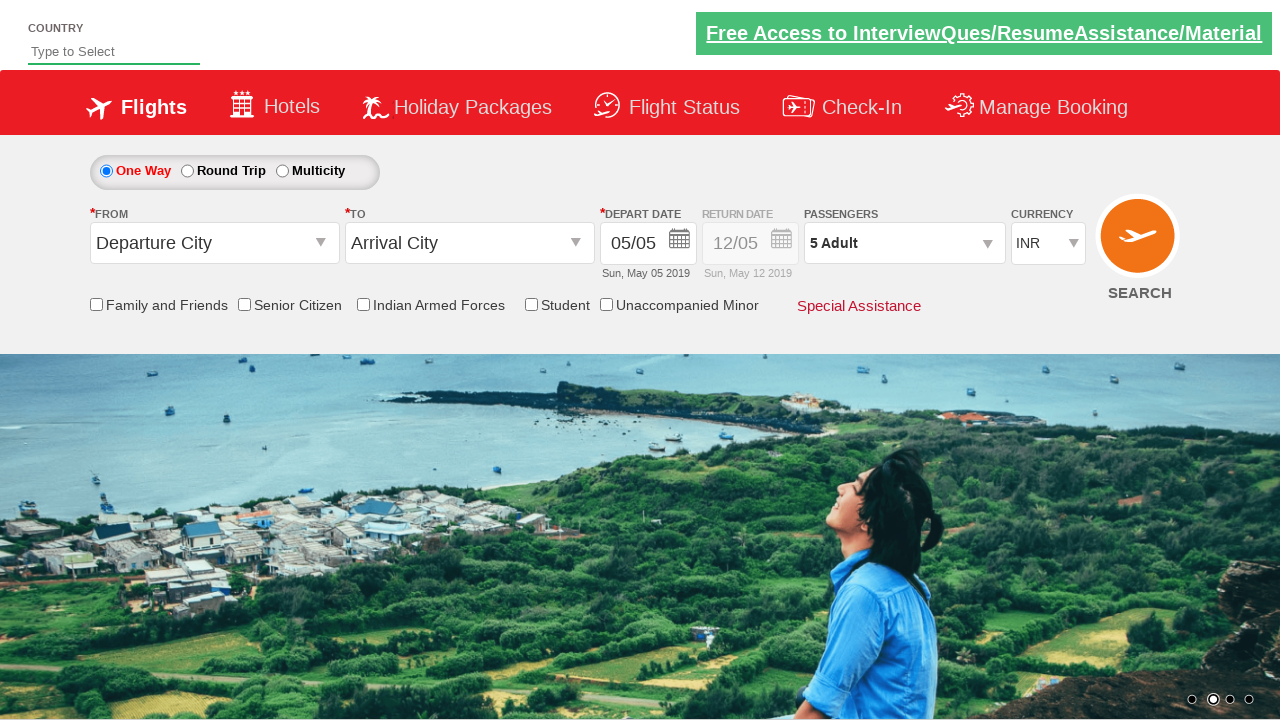

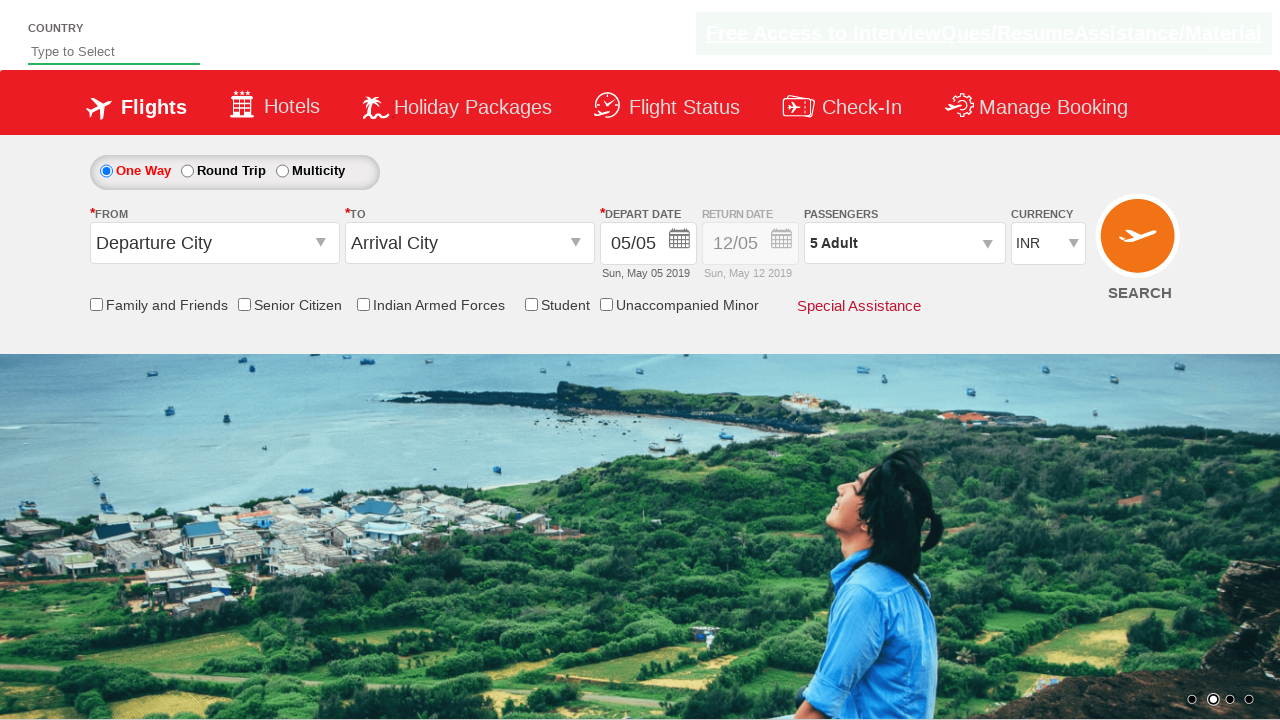